Navigates to the Indigo airlines website homepage

Starting URL: https://www.goindigo.in/

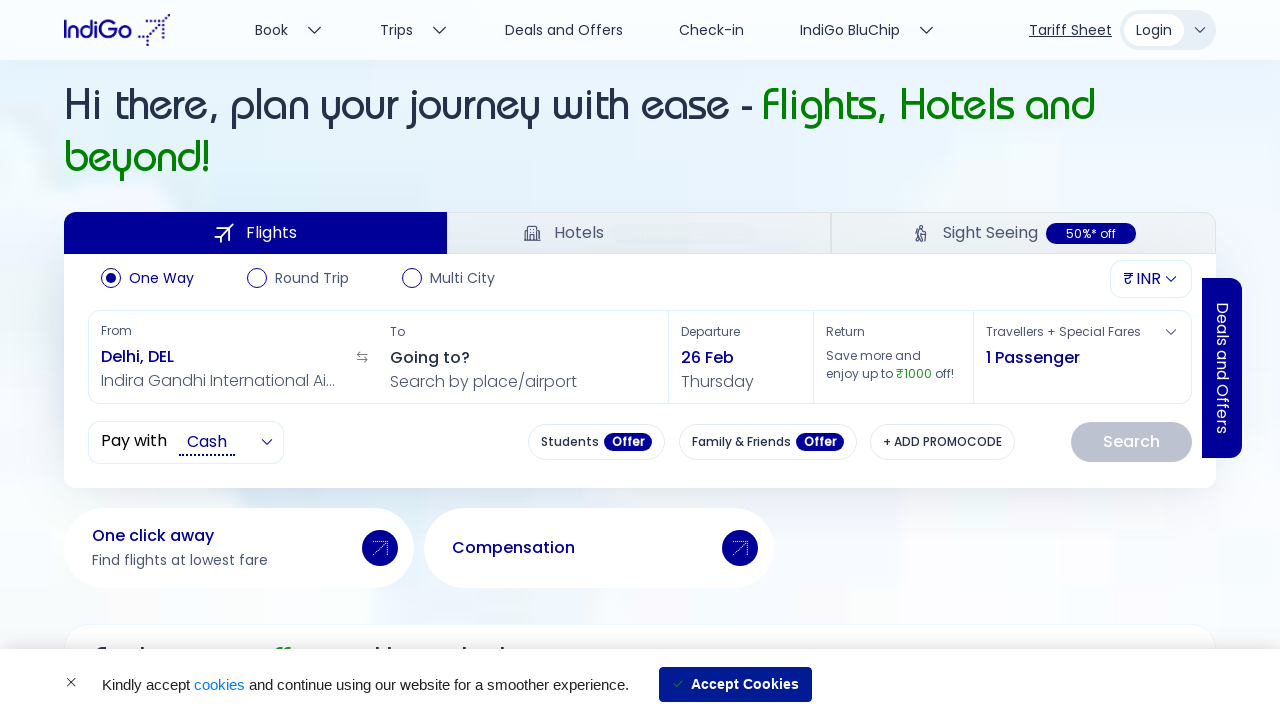

Navigated to Indigo airlines website homepage
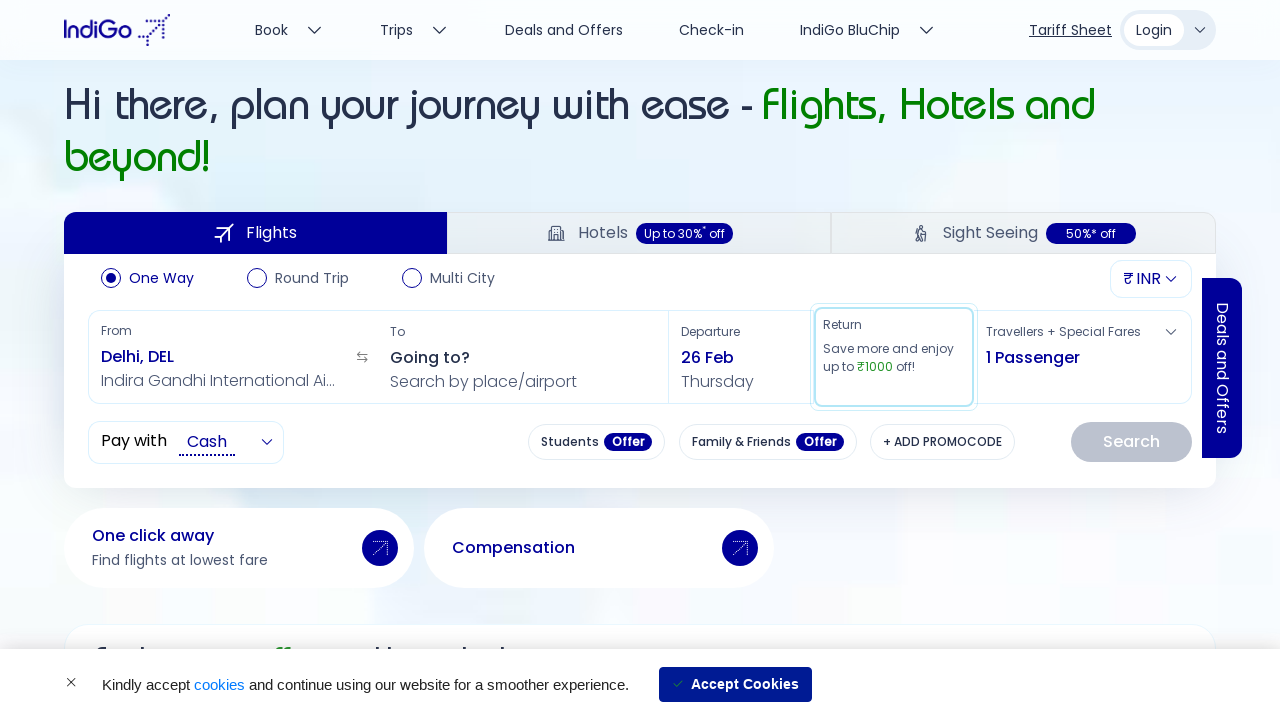

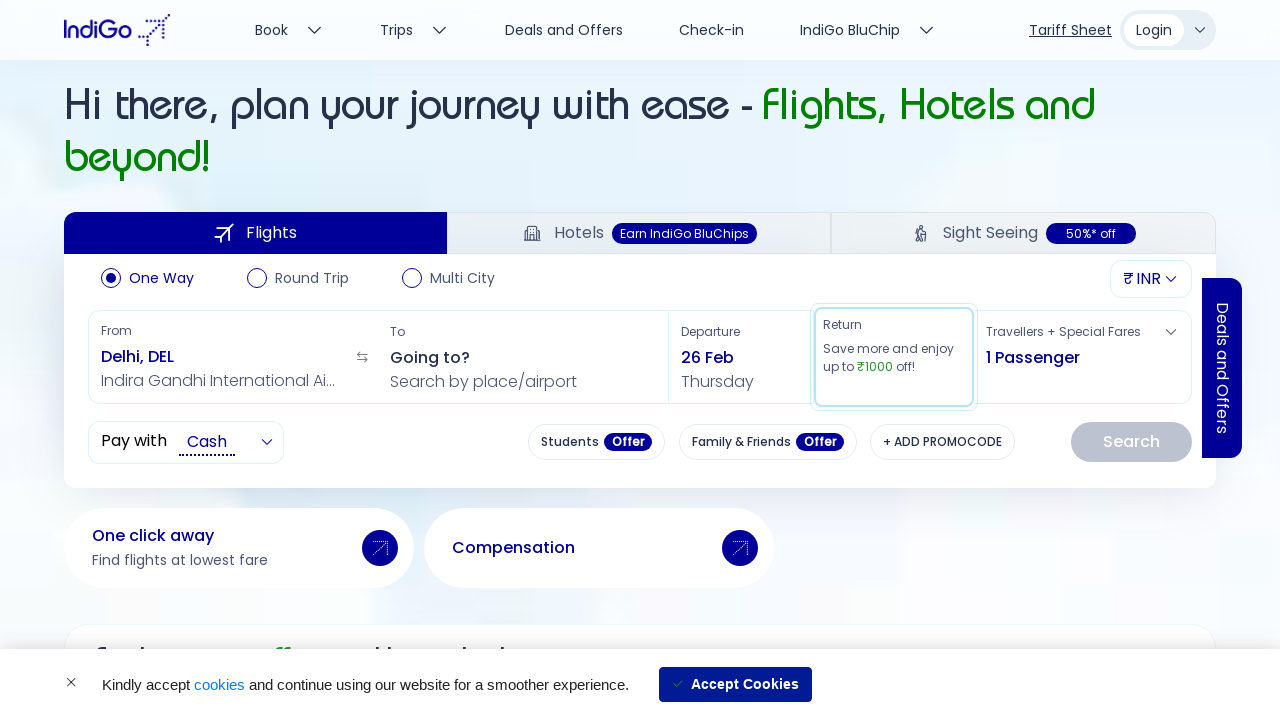